Tests different mouse click interactions (left click, double click, and right click) on a page and verifies the active side changes

Starting URL: https://v1.training-support.net/selenium/input-events

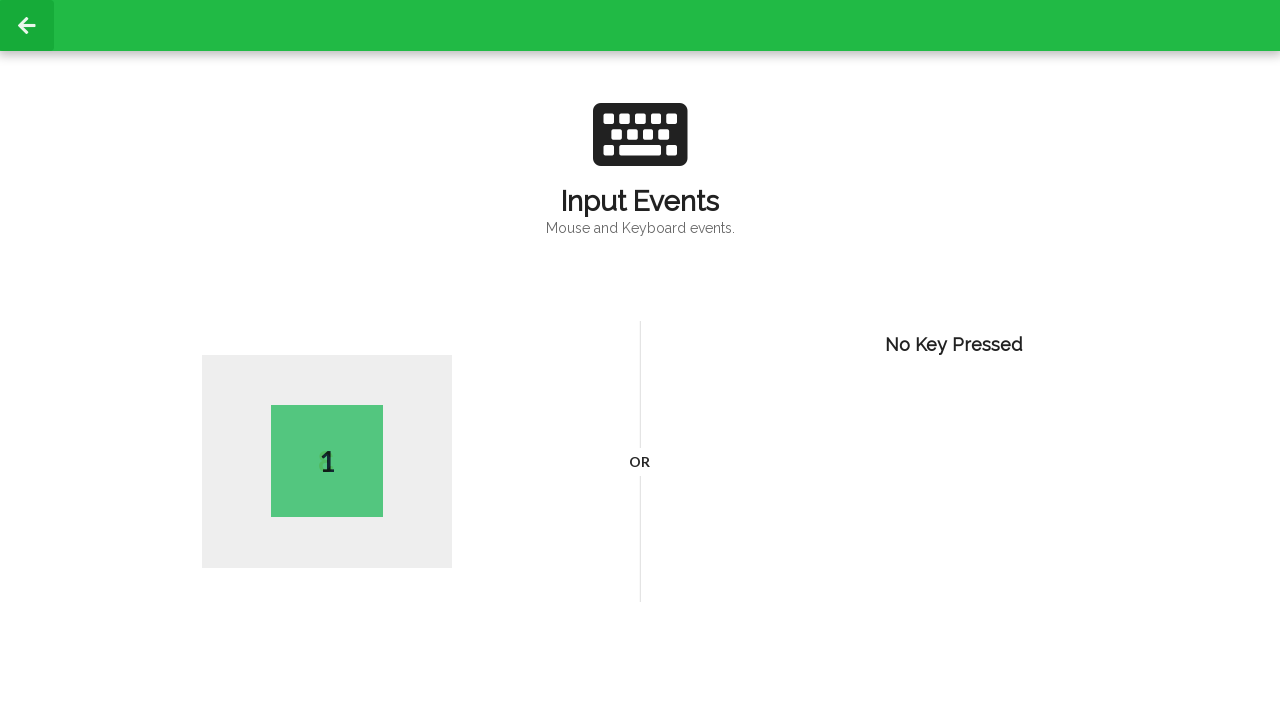

Performed left click on body element at (640, 360) on body
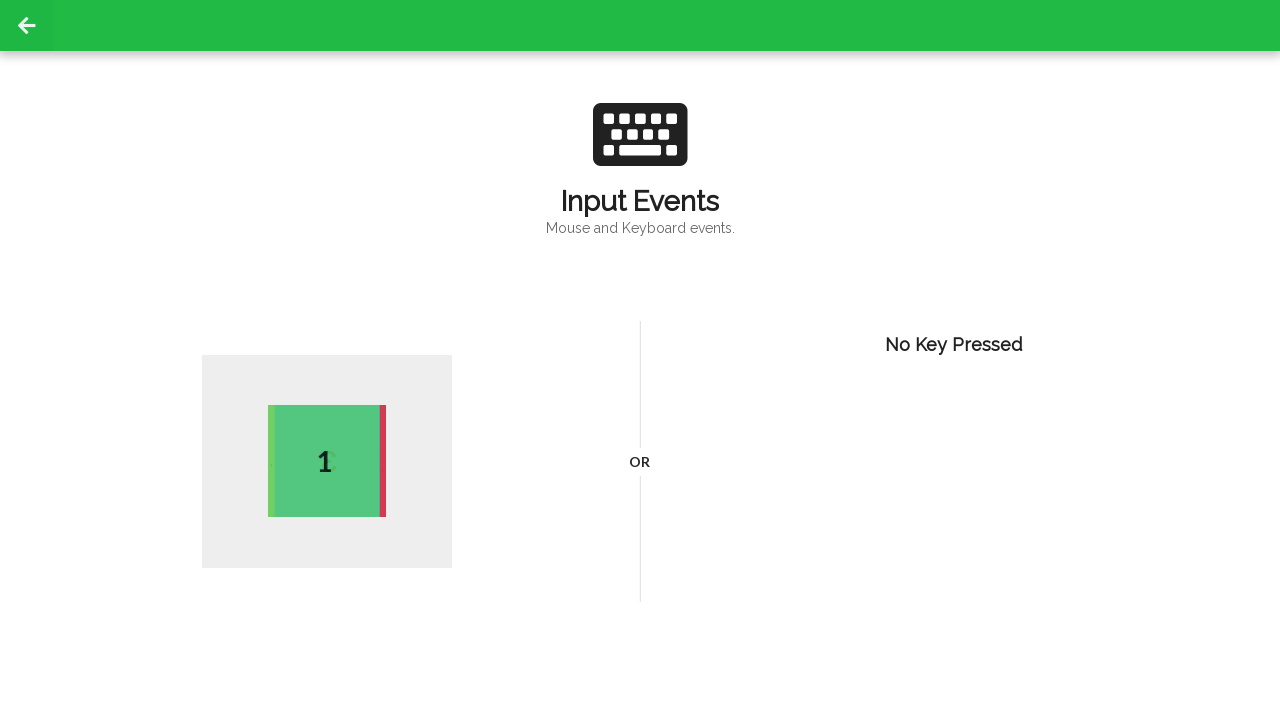

Located active element after left click
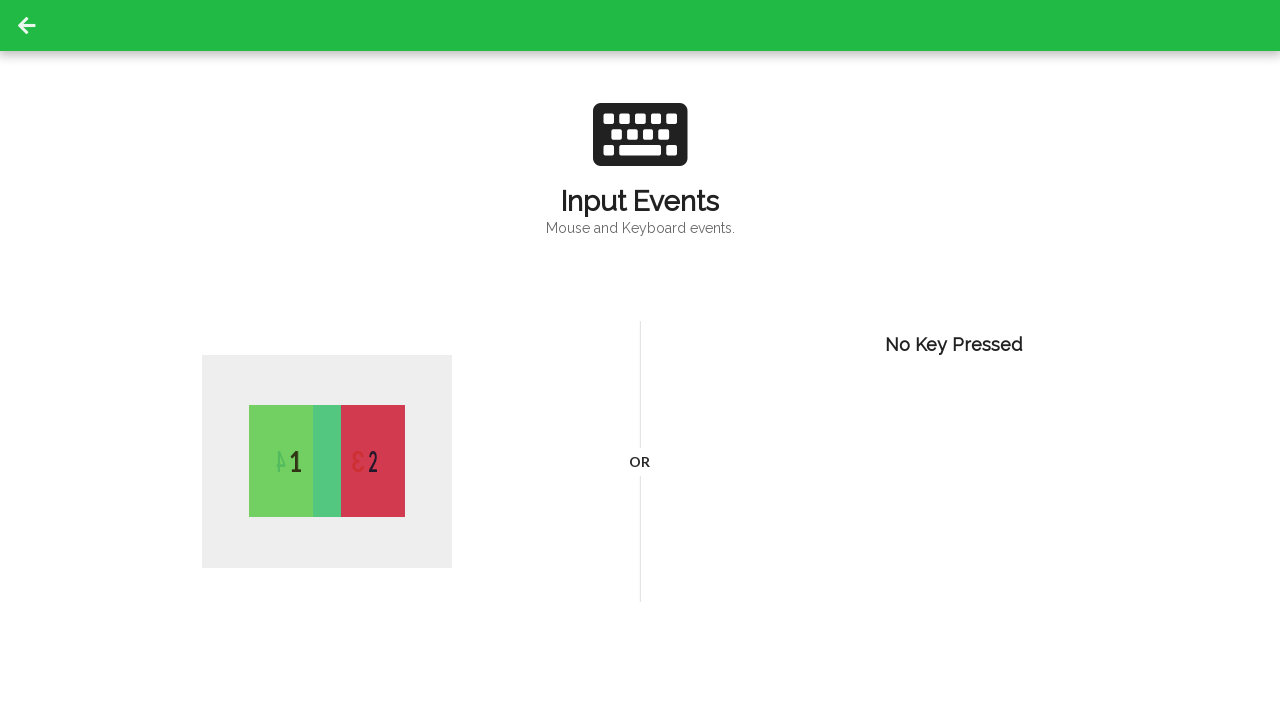

Verified active element is present after left click
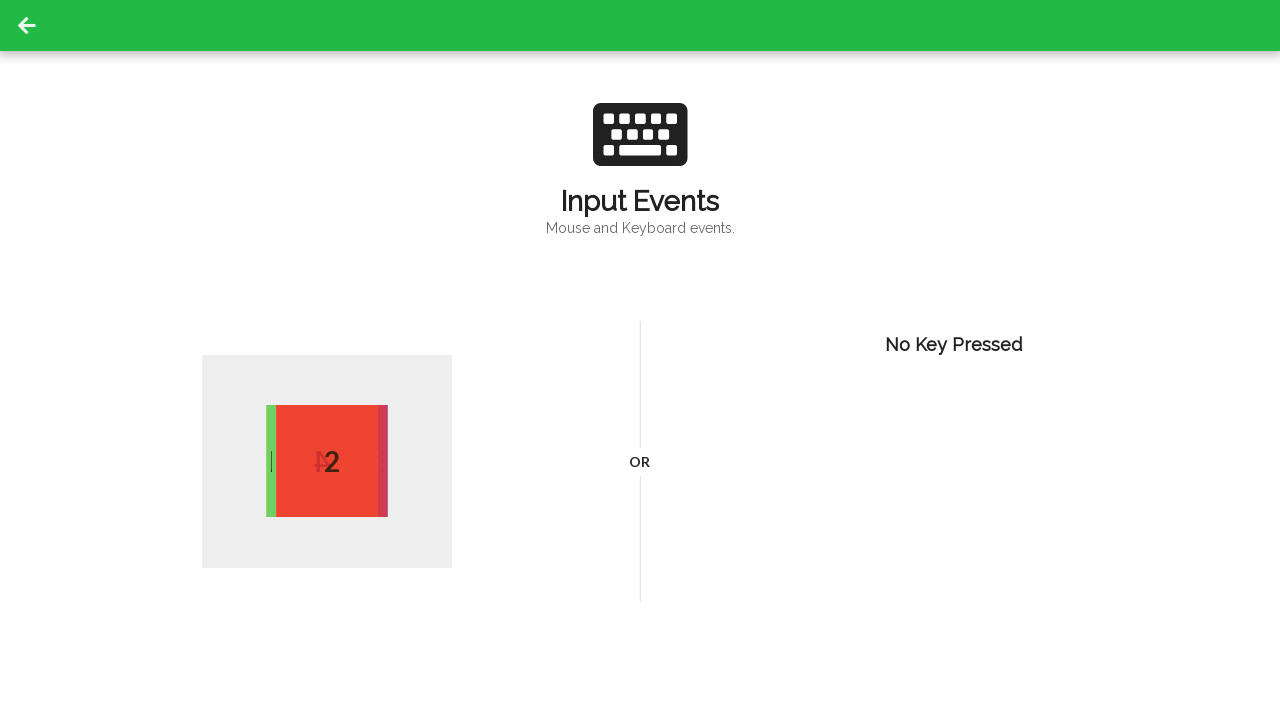

Performed double click on body element at (640, 360) on body
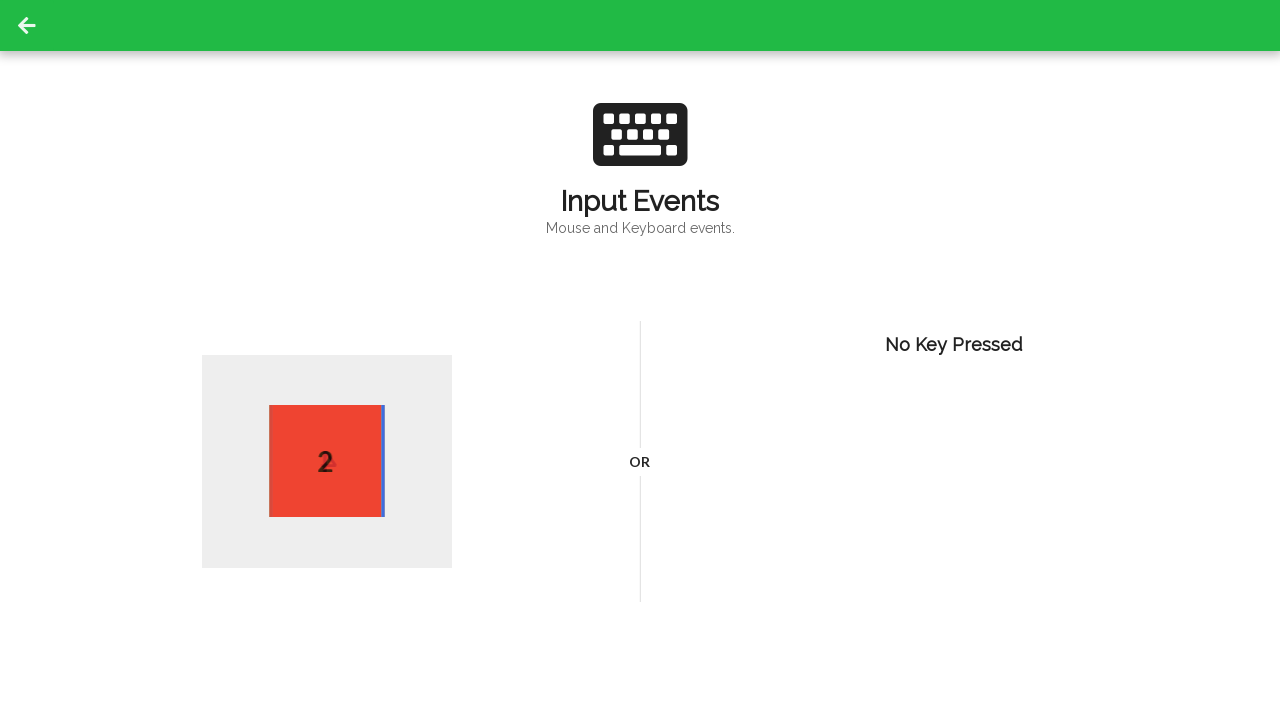

Located active element after double click
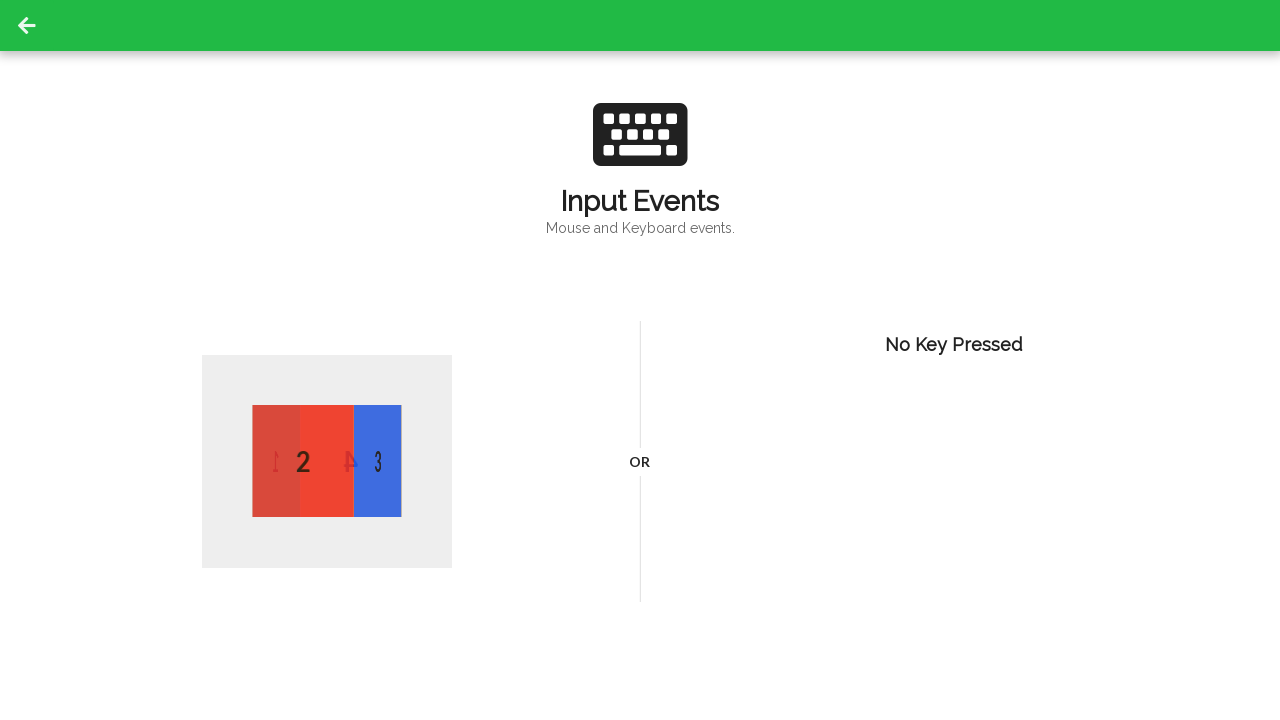

Verified active element is present after double click
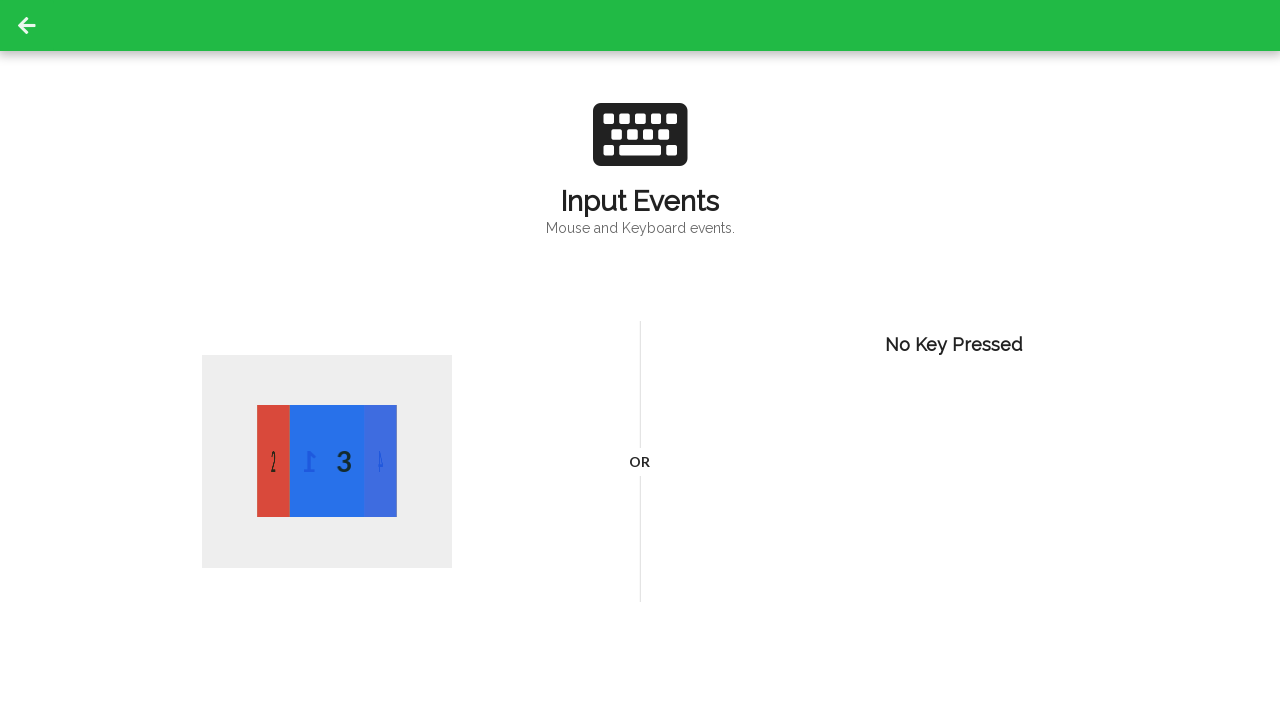

Performed right click on body element at (640, 360) on body
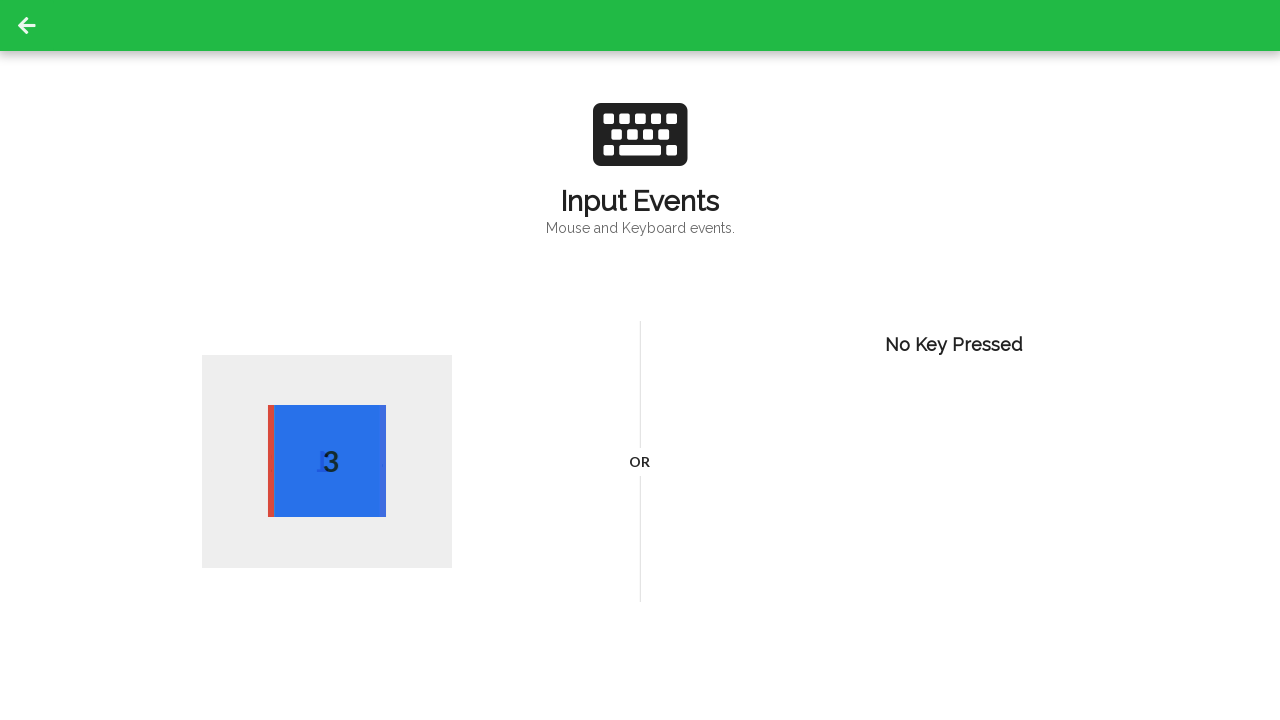

Located active element after right click
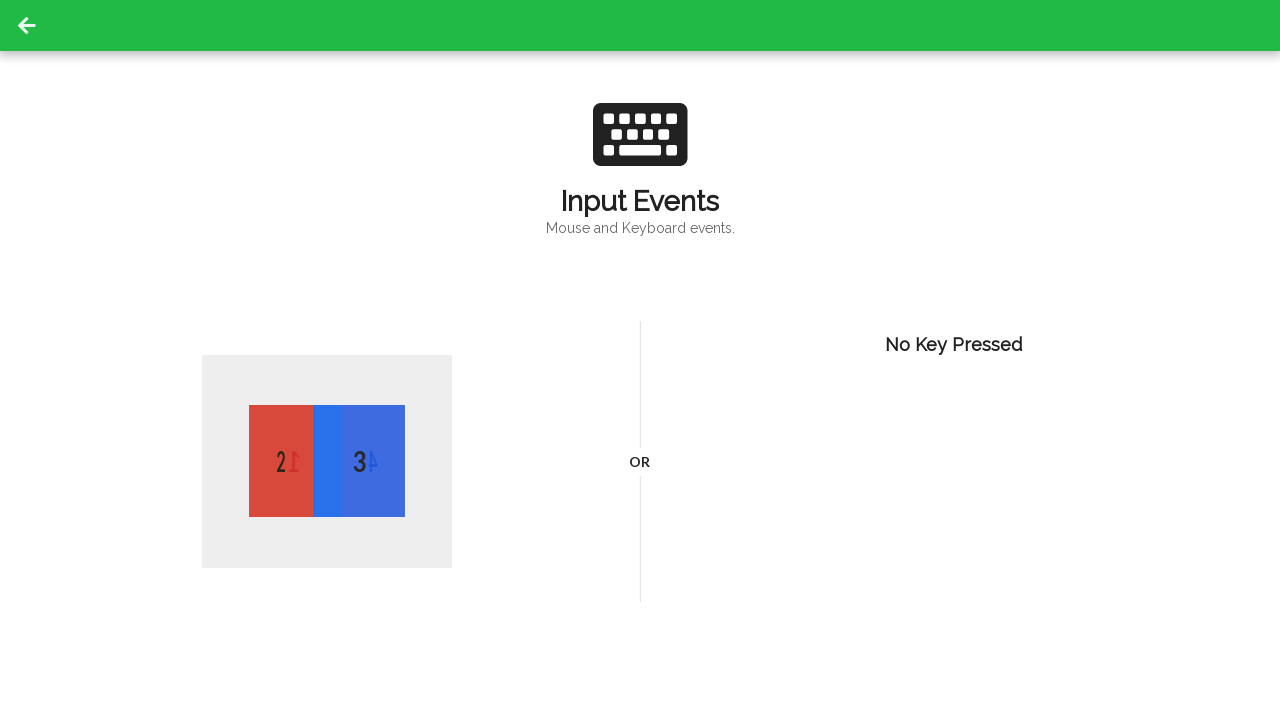

Verified active element is present after right click
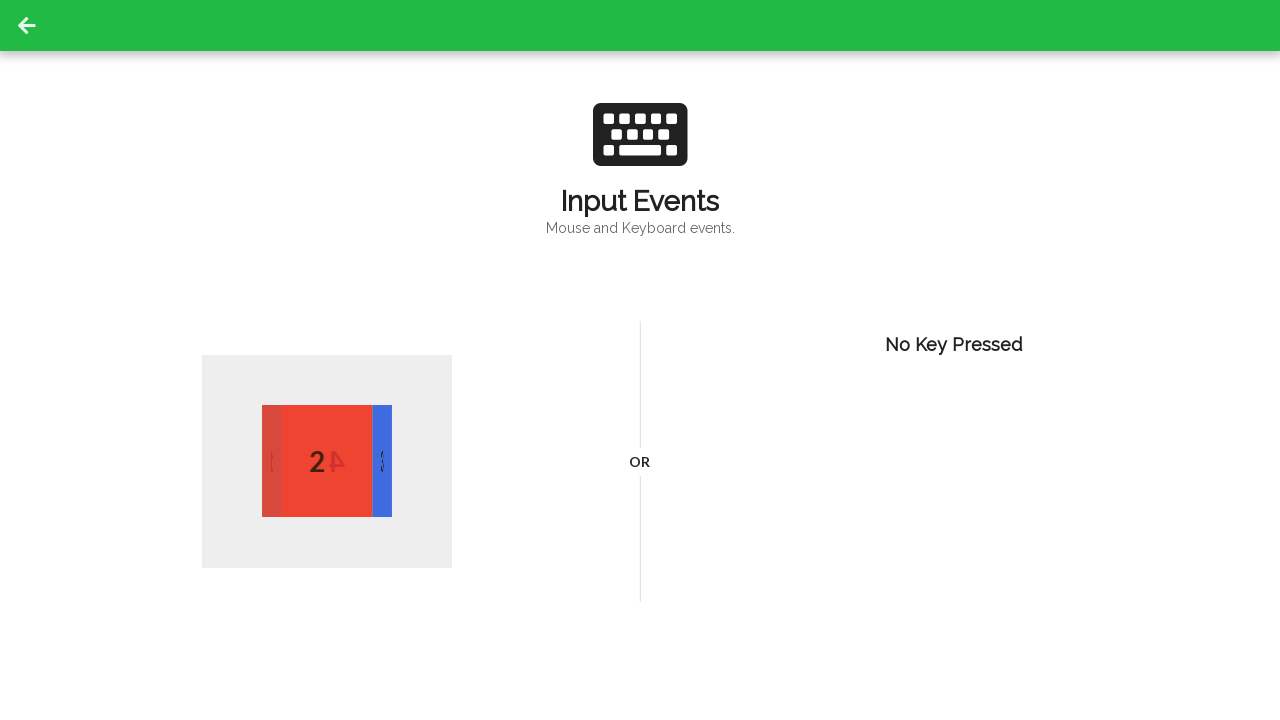

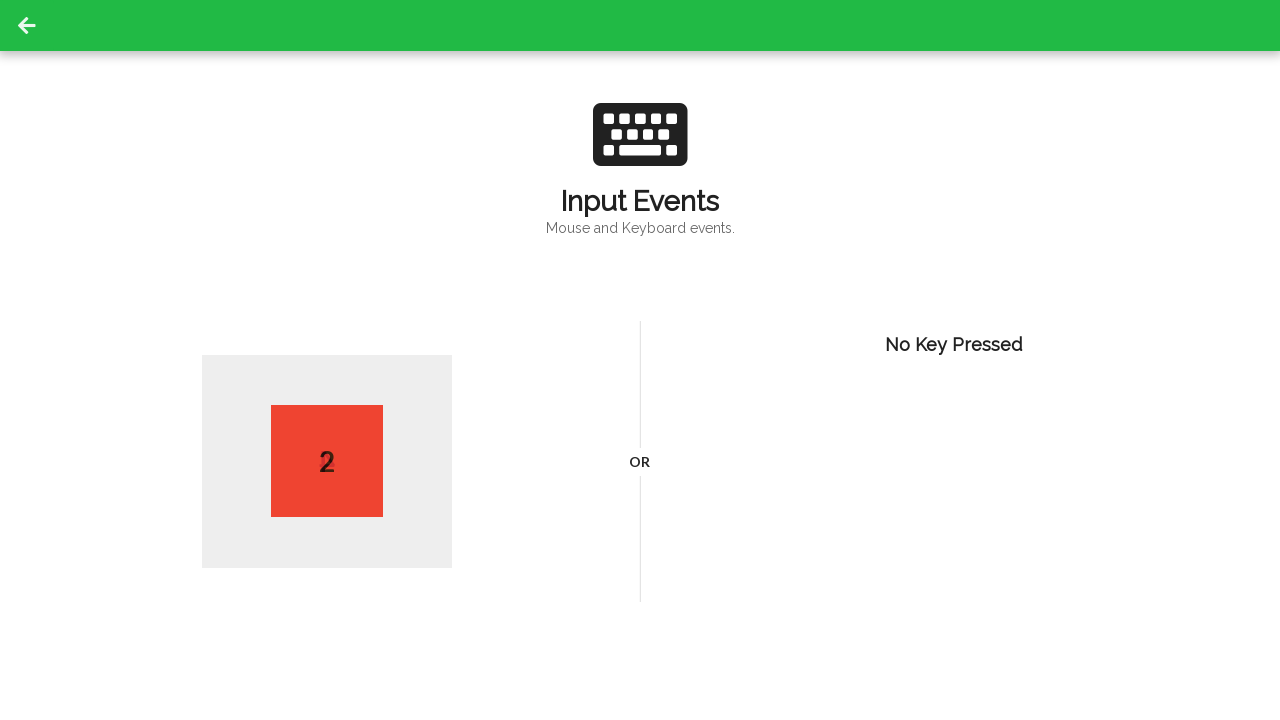